Navigates to Rahul Shetty Academy website and verifies the page loads correctly by checking the title and URL are accessible.

Starting URL: https://rahulshettyacademy.com

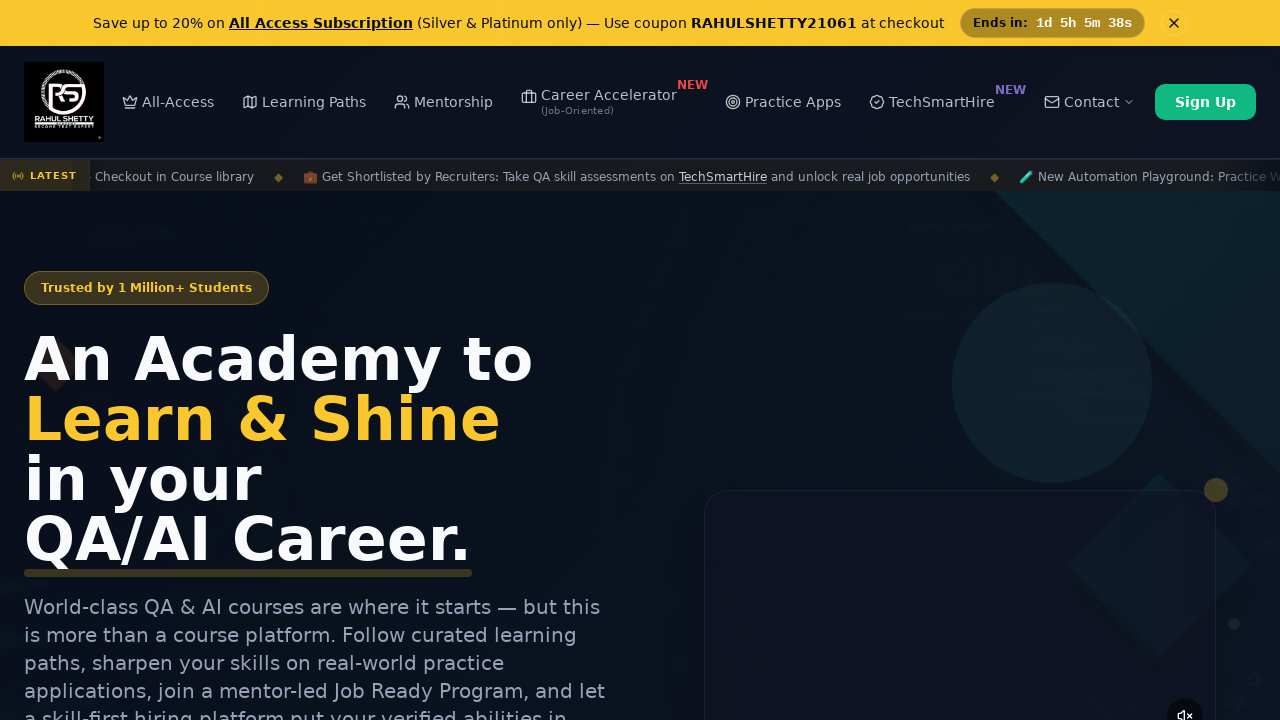

Waited for page DOM content to load
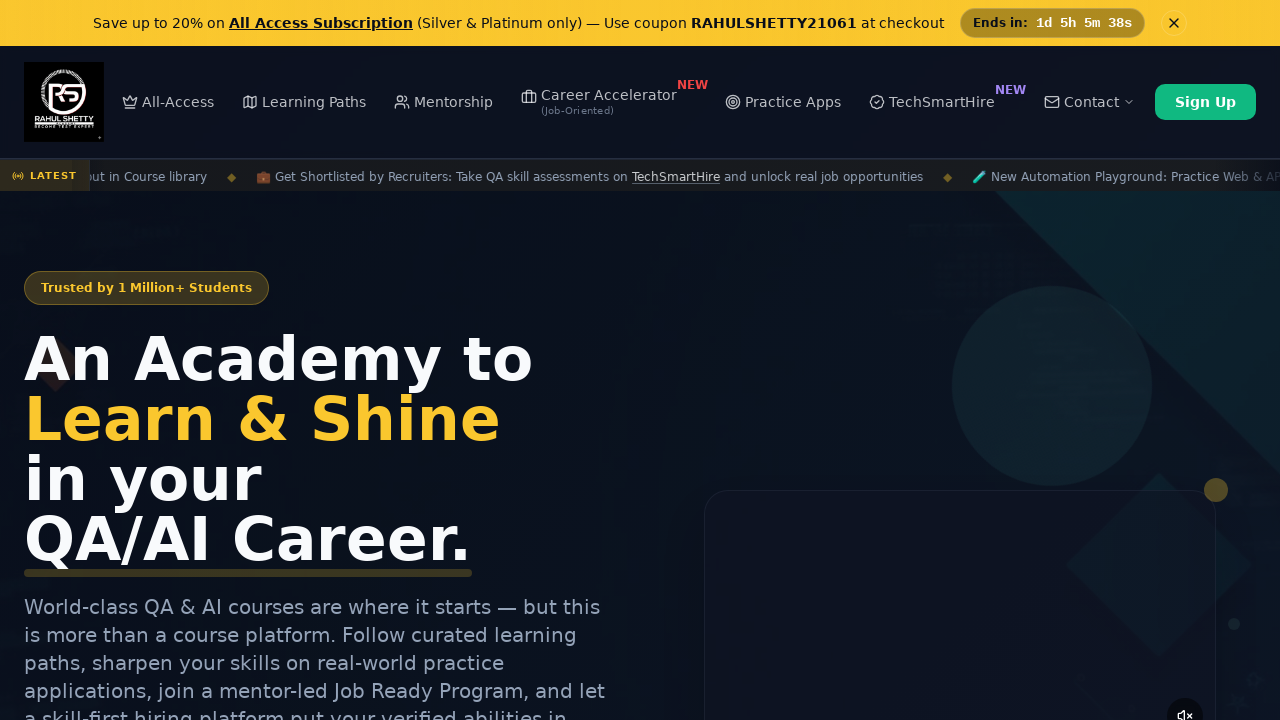

Retrieved page title: Rahul Shetty Academy | QA Automation, Playwright, AI Testing & Online Training
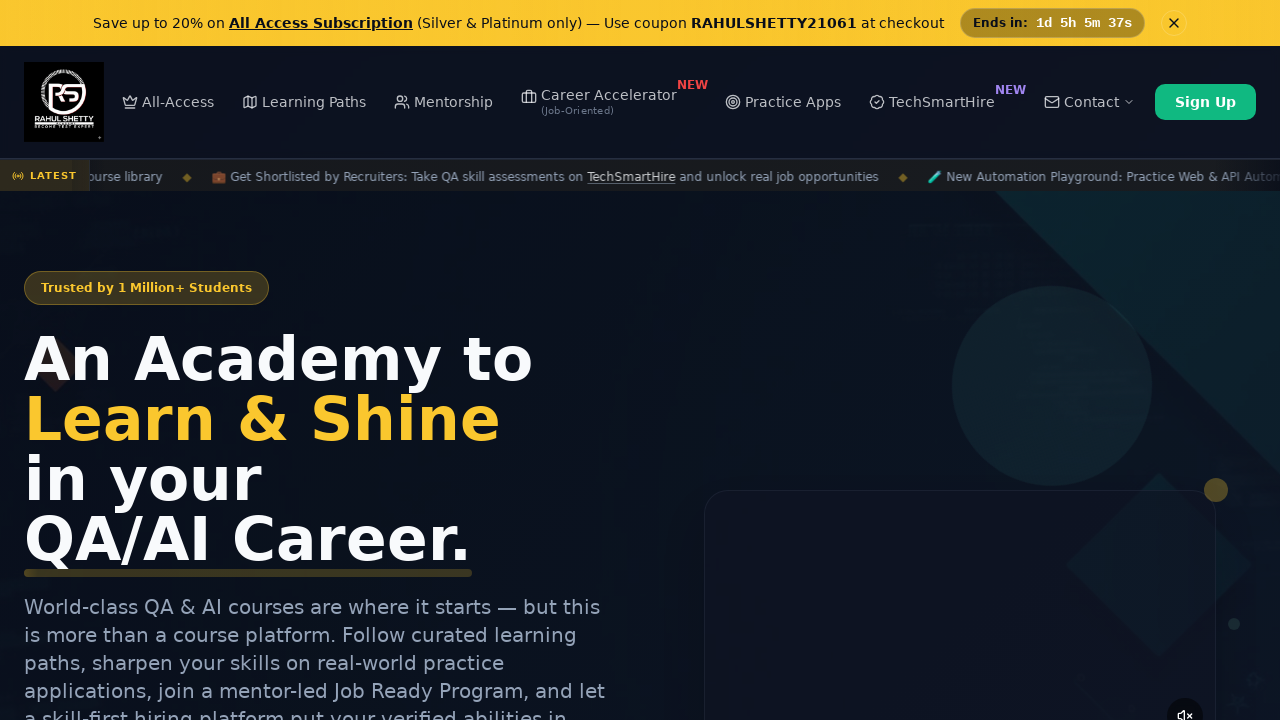

Retrieved current URL: https://rahulshettyacademy.com/
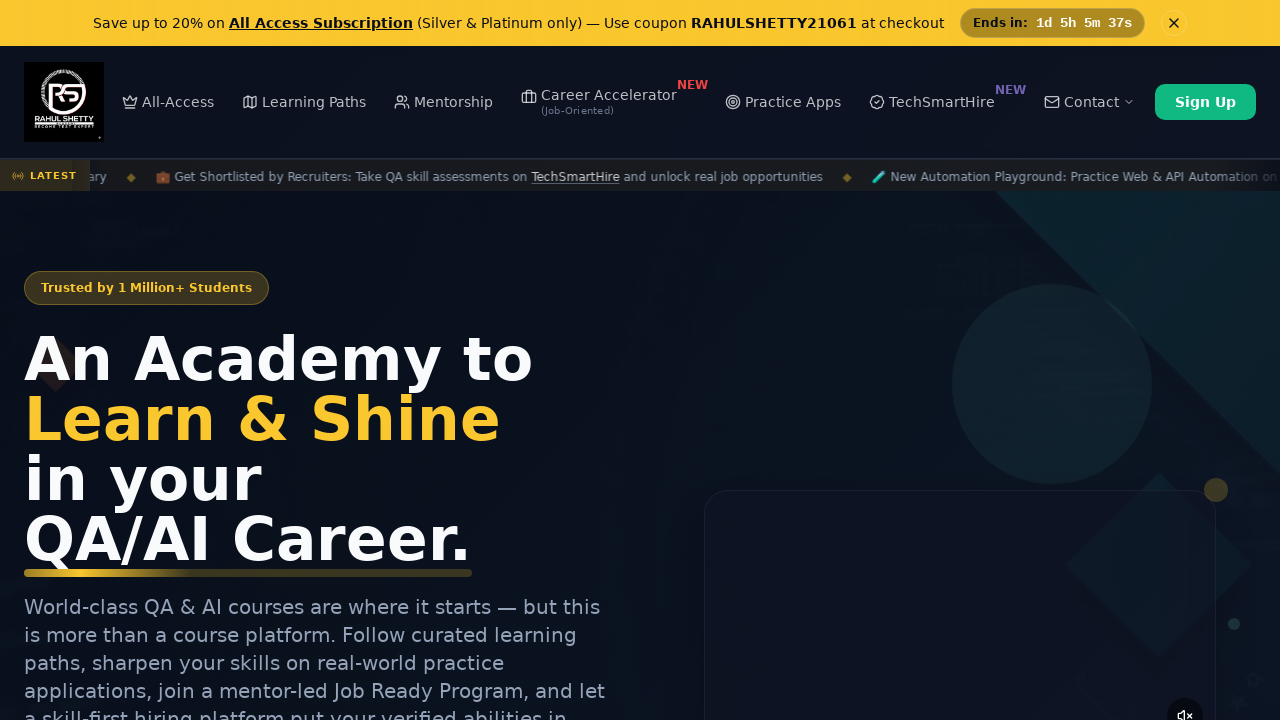

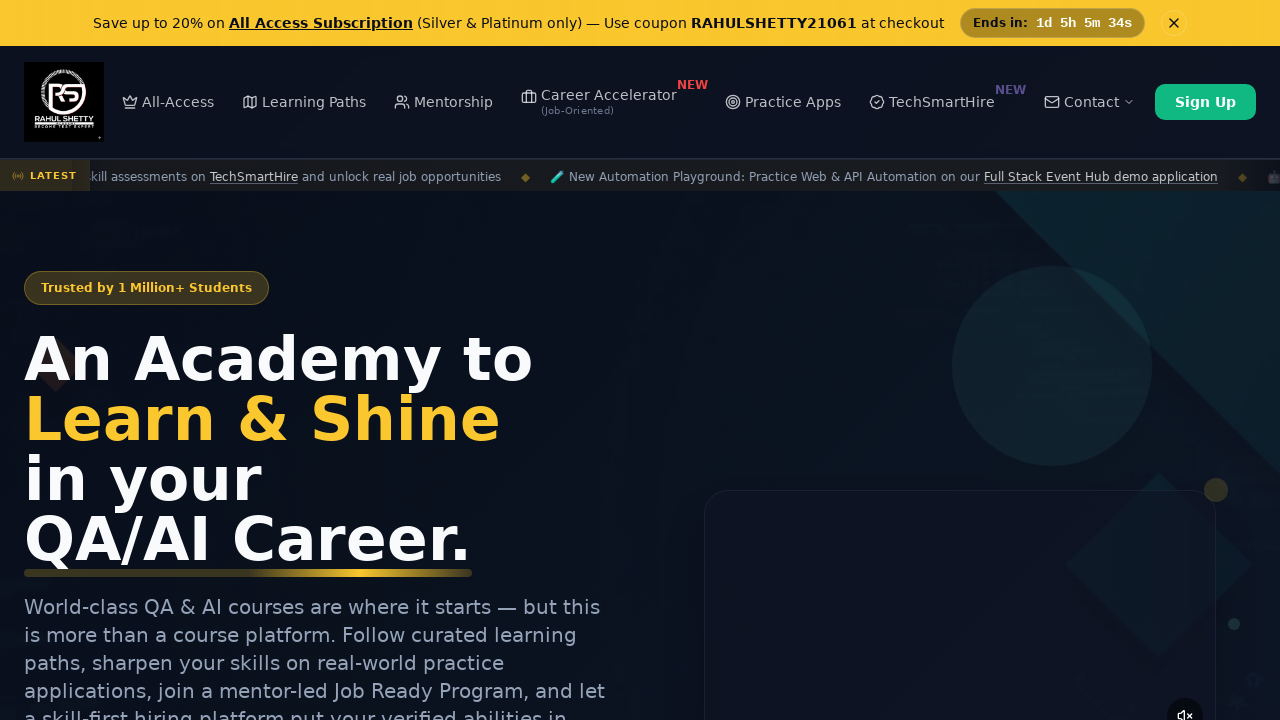